Tests click and hold action by clicking and holding on the letter 'G' element

Starting URL: https://selenium08.blogspot.com/2020/01/click-and-hold.html

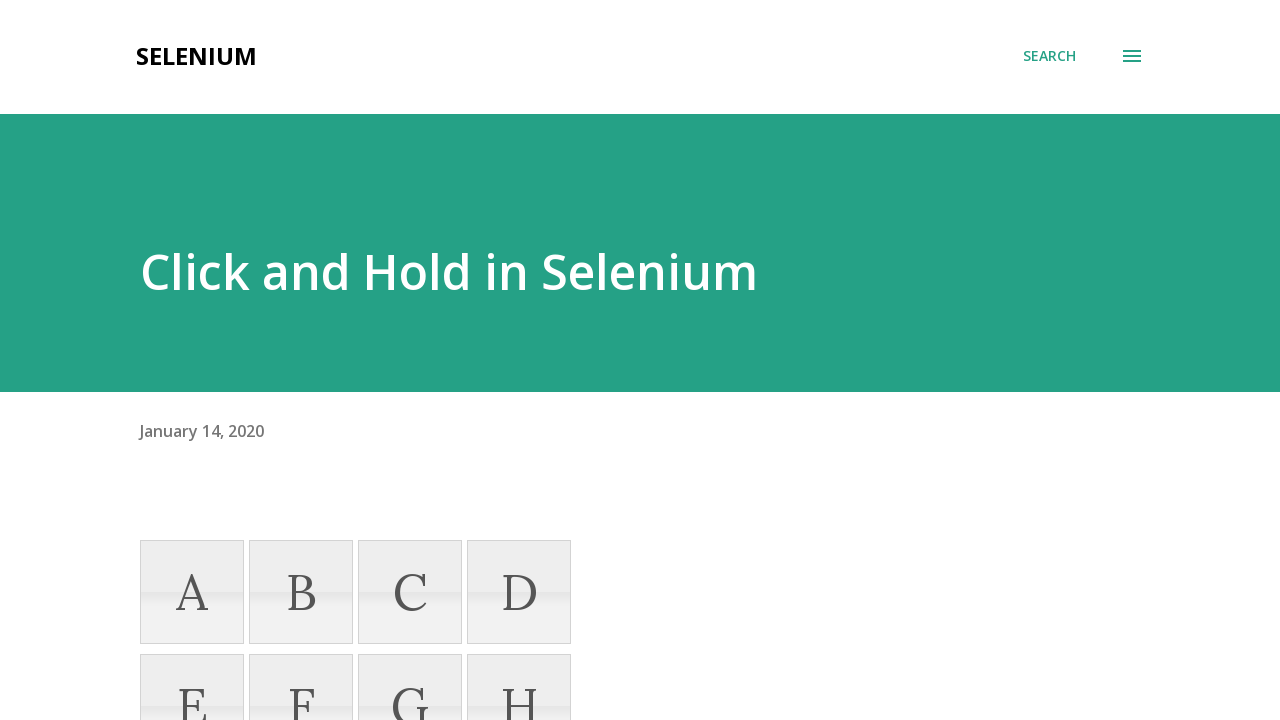

Waited for letter 'G' element to be visible
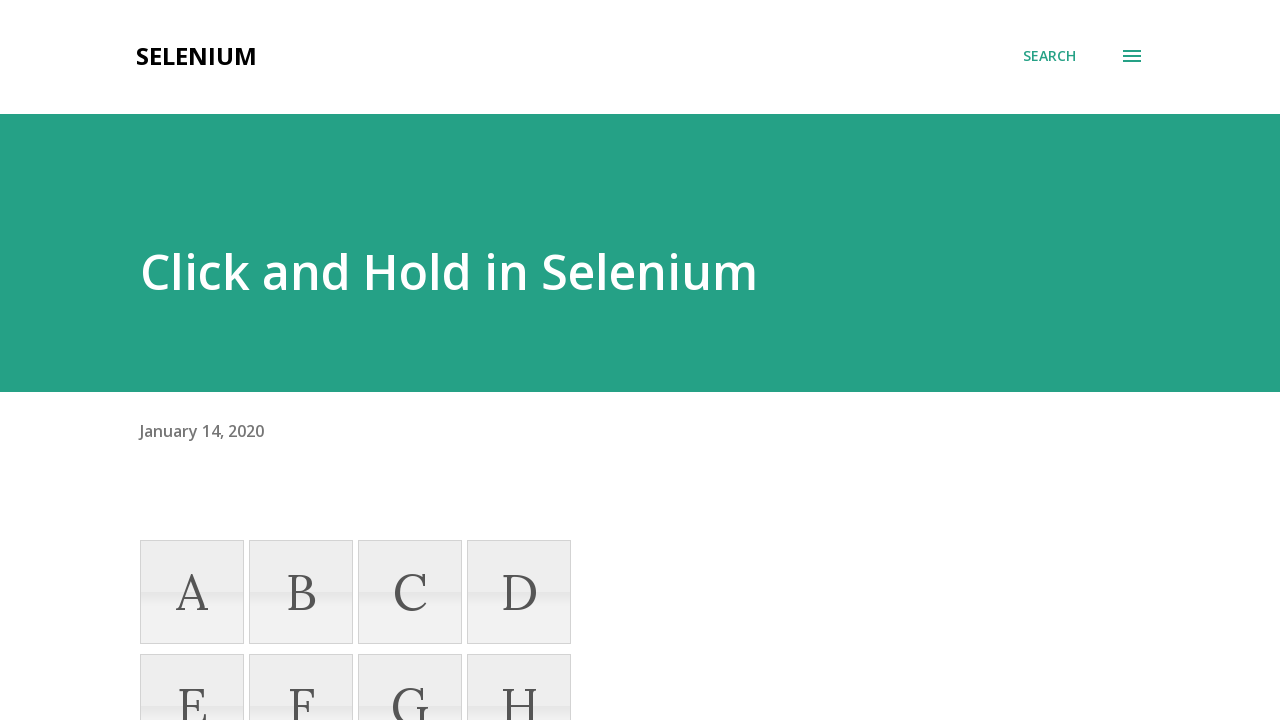

Located the letter 'G' element
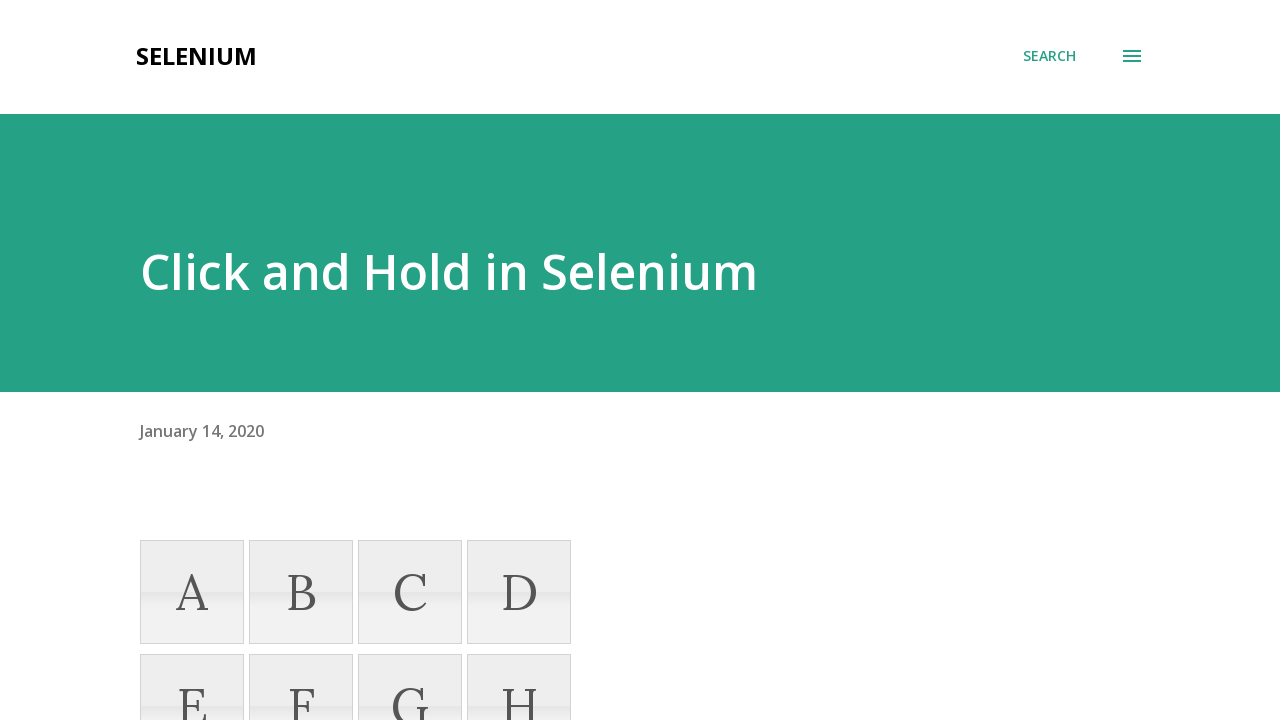

Hovered over the letter 'G' element at (410, 668) on xpath=//li[text()='G']
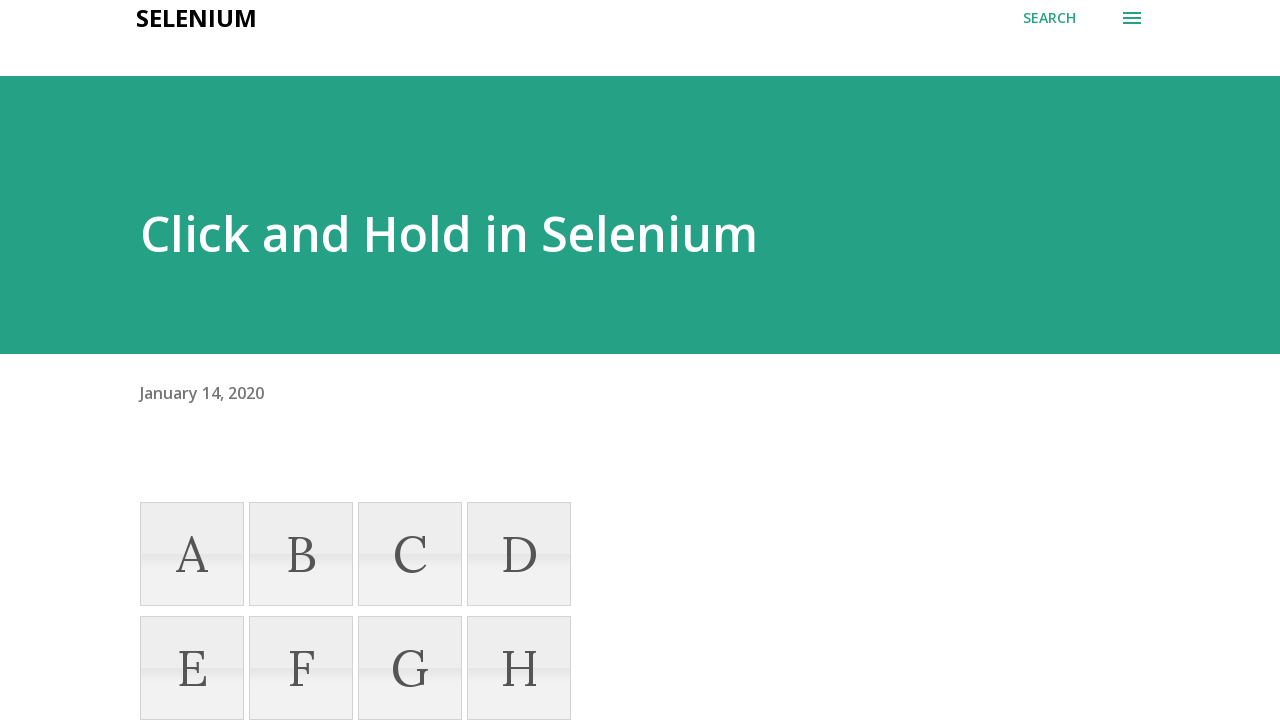

Pressed and held mouse button down on letter 'G' element at (410, 668)
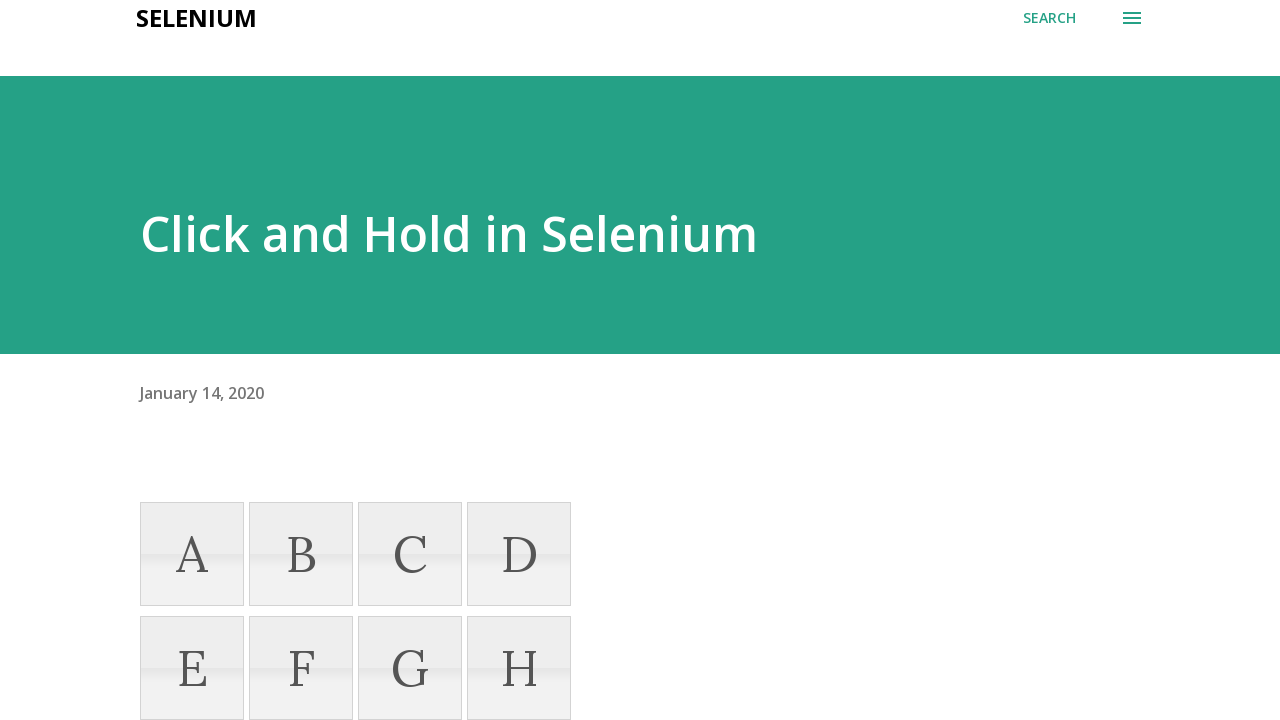

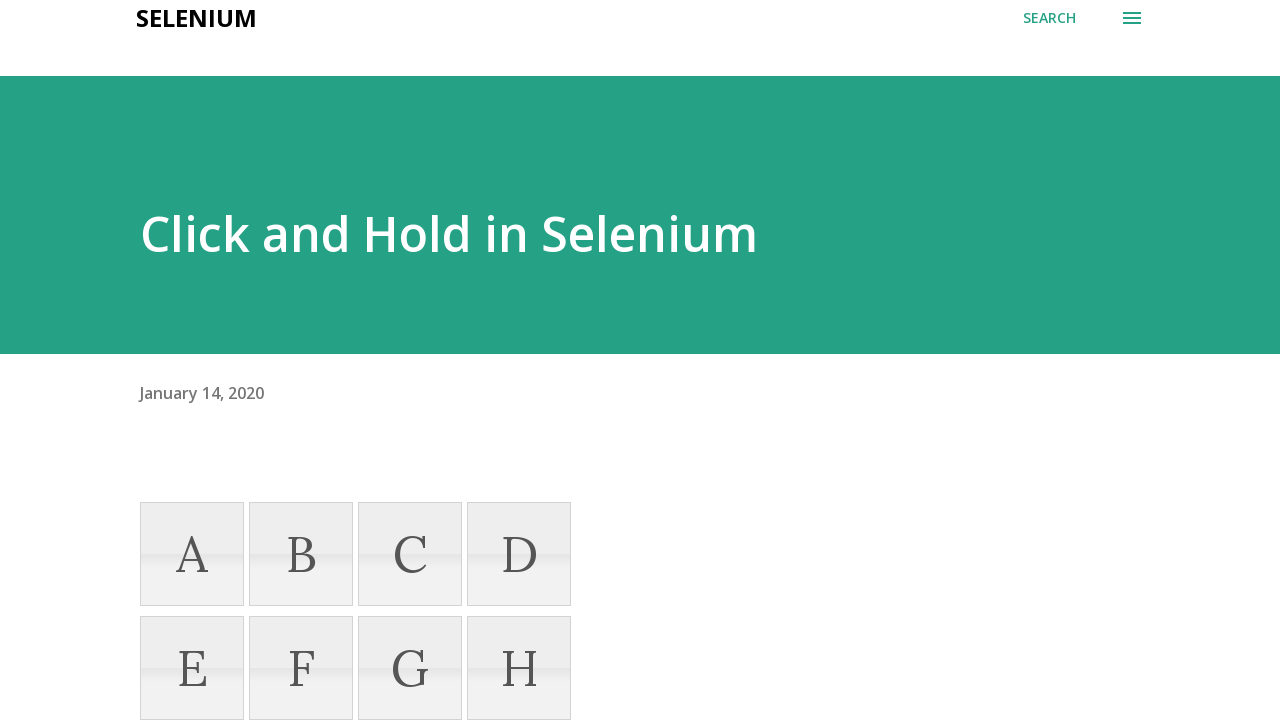